Tests the dynamic controls page by clicking the Enable button, waiting for a success message, verifying button text changes, and typing into the input field

Starting URL: https://the-internet.herokuapp.com/dynamic_controls

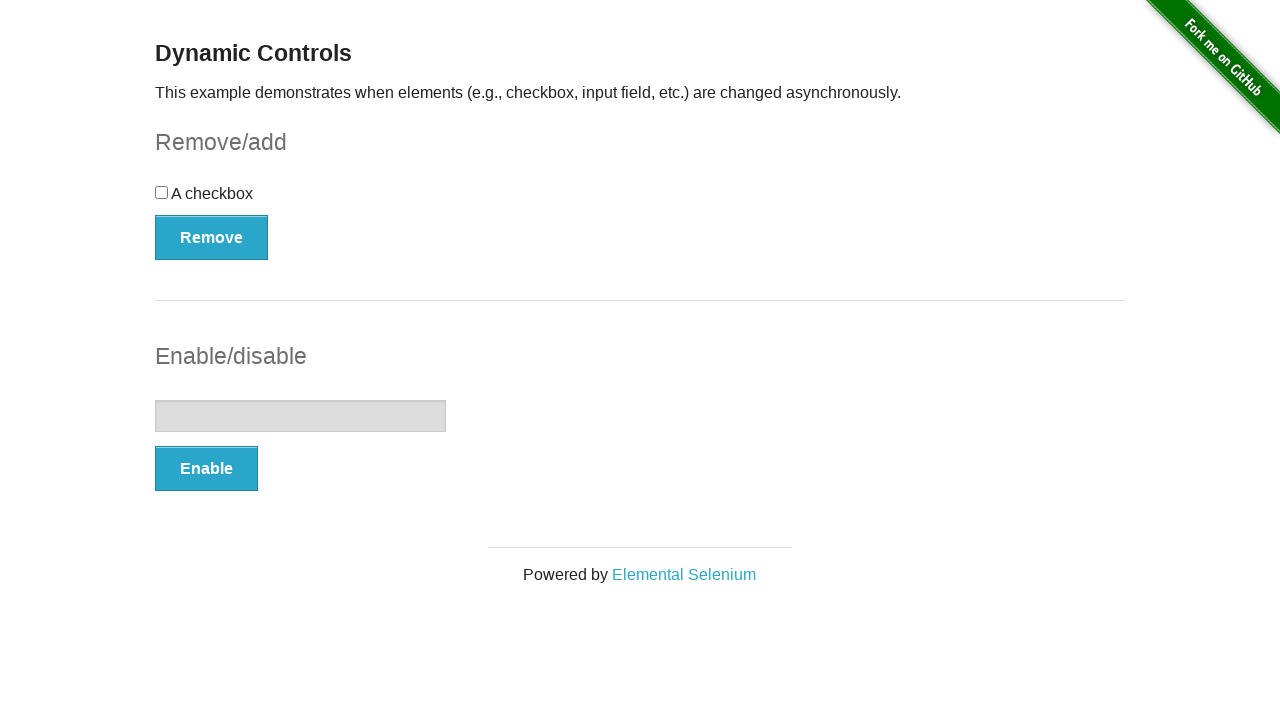

Clicked the Enable button in the input example form at (206, 469) on xpath=//form[@id='input-example']/button
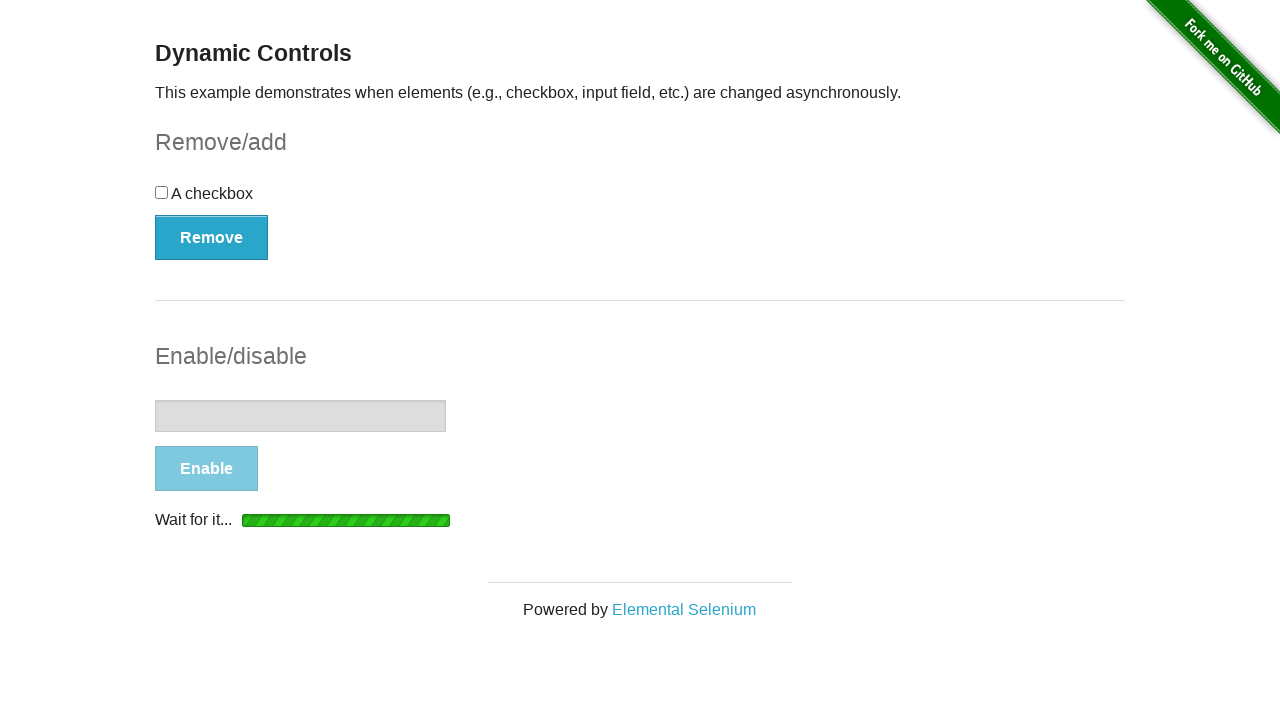

Success message appeared
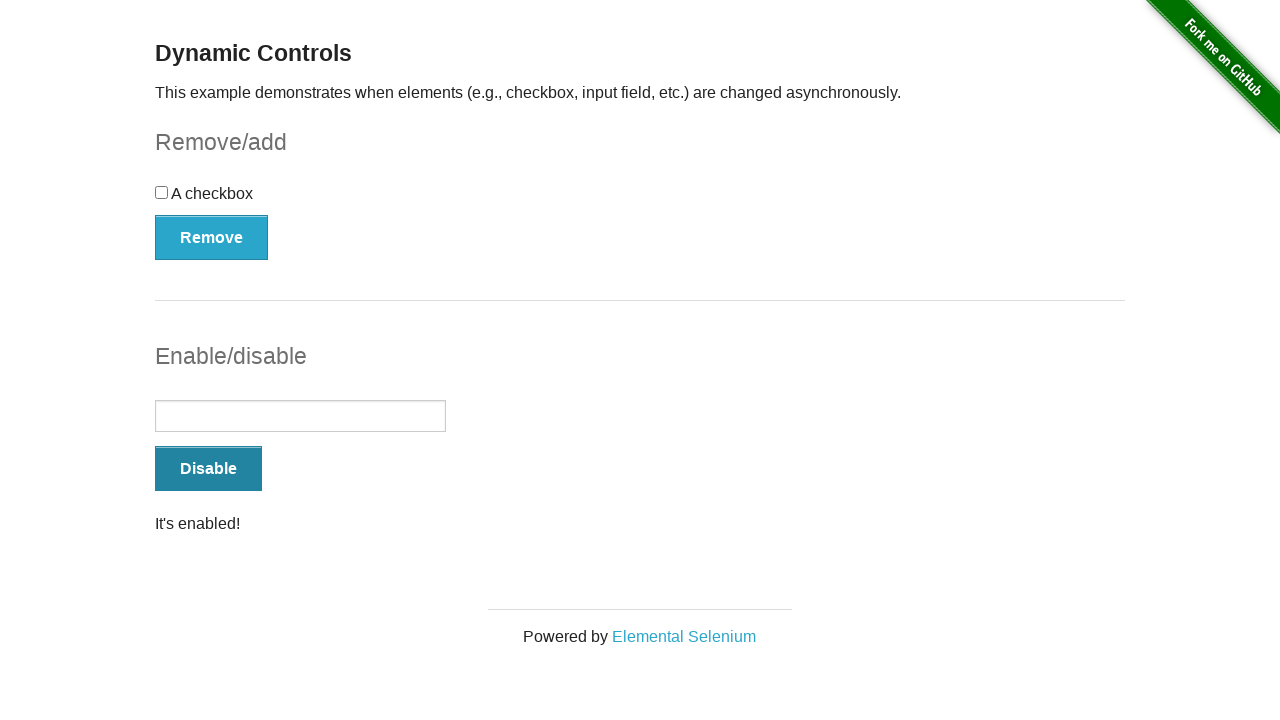

Verified message text is 'It's enabled!'
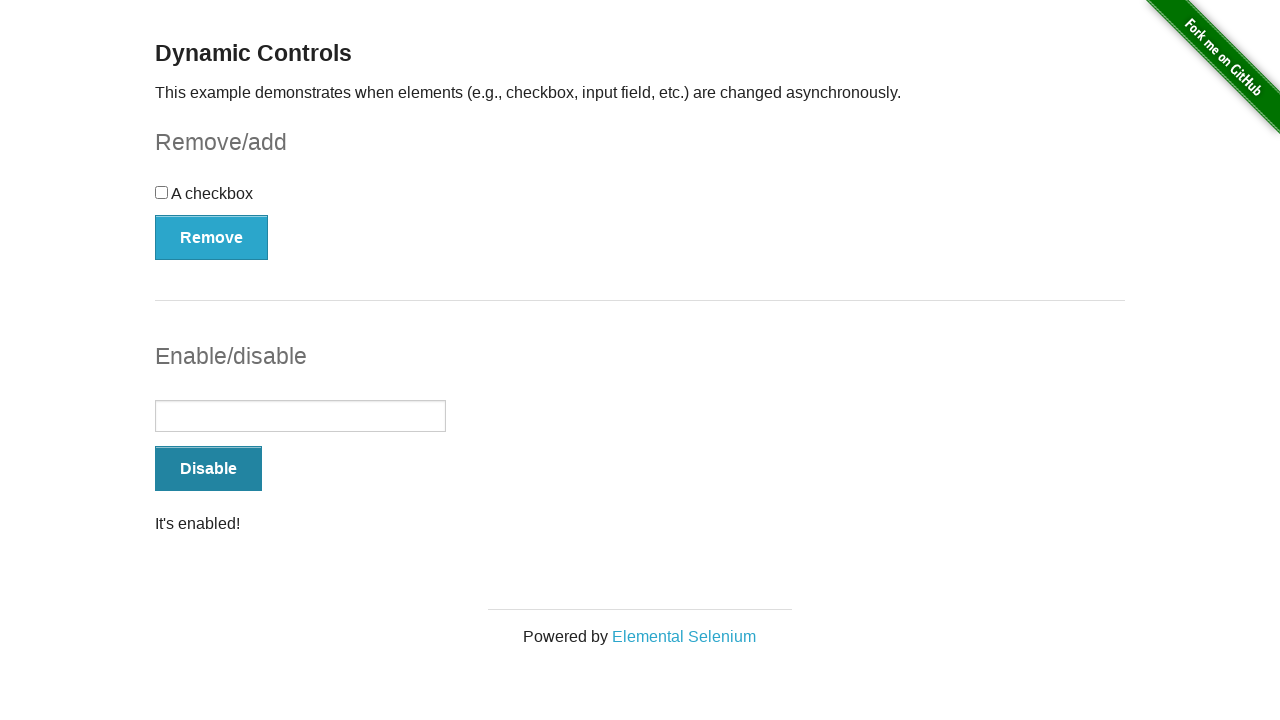

Verified button text changed to 'Disable'
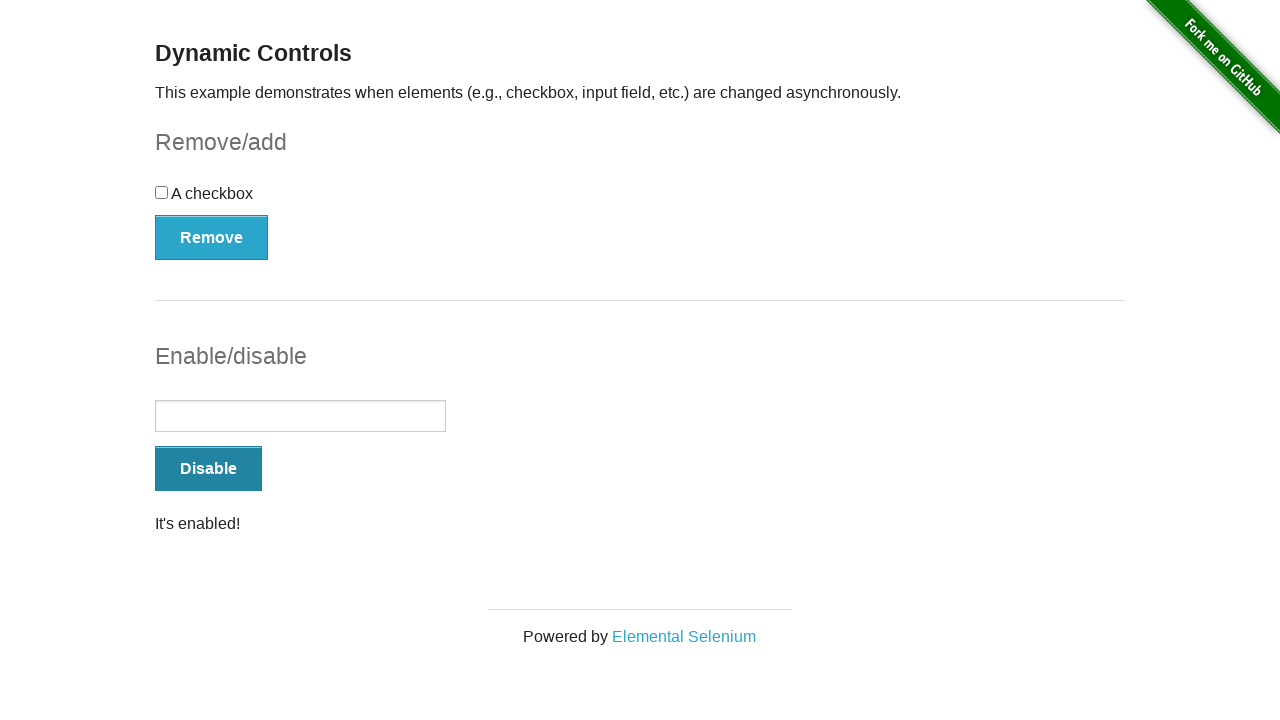

Typed 'TBC Academy Test' into the now-enabled input field on //form[@id='input-example']/input
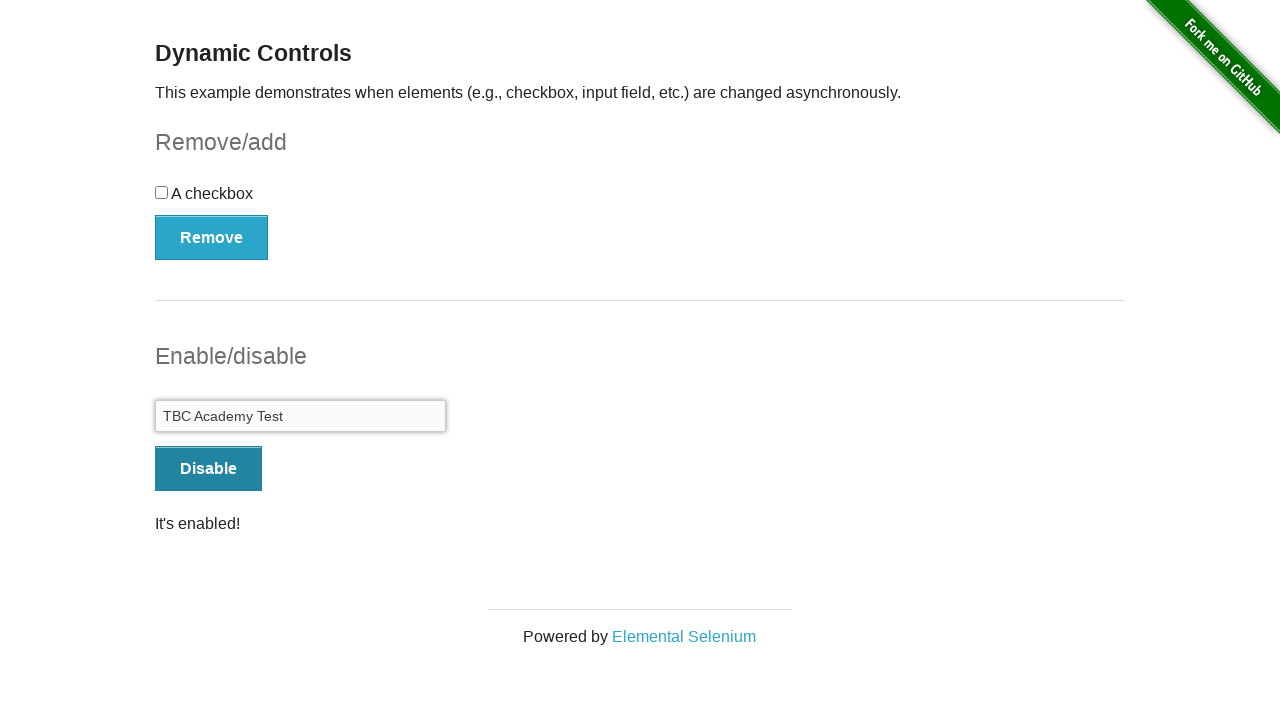

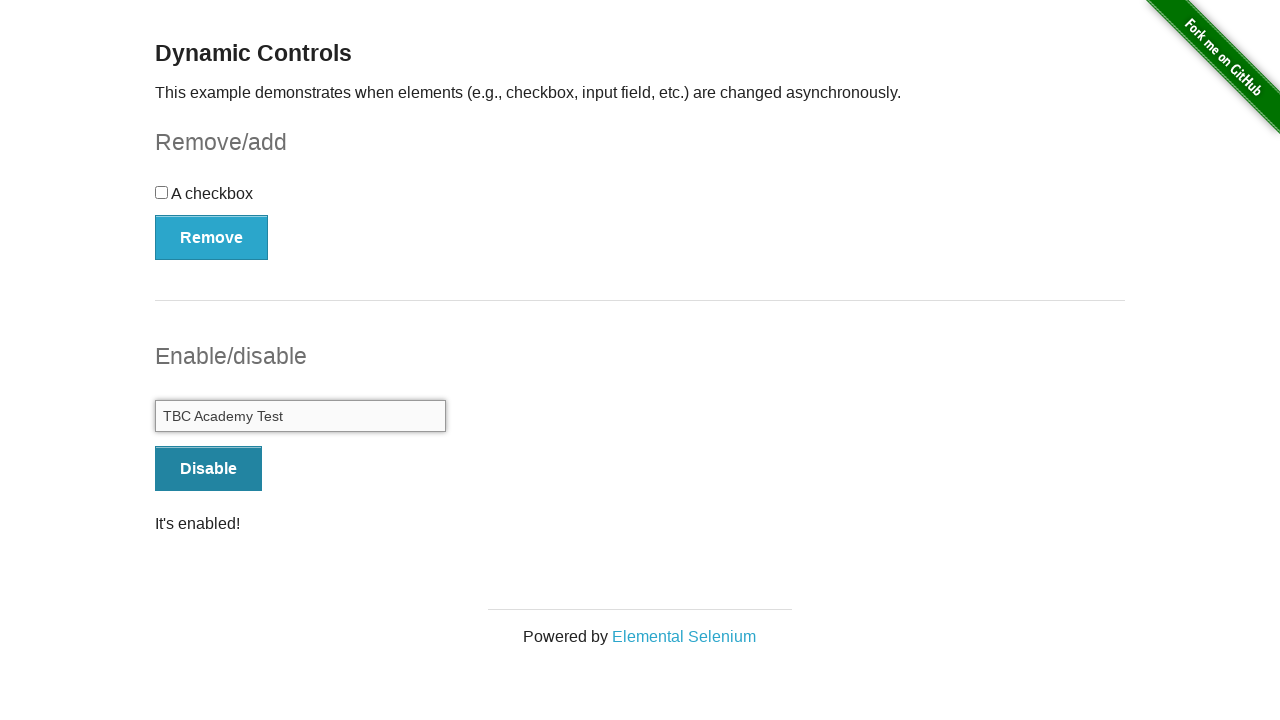